Navigates to a practice page and selects a checkbox associated with a specific user in a web table

Starting URL: https://selectorshub.com/xpath-practice-page/

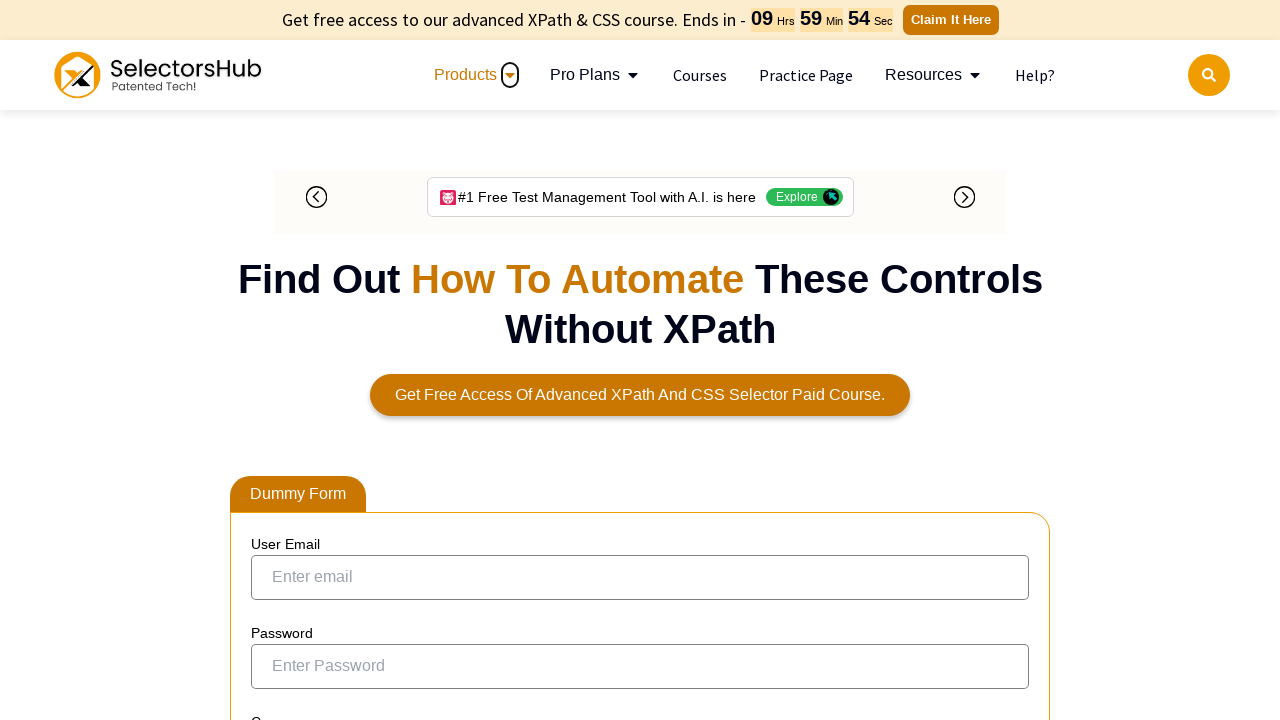

Clicked checkbox associated with user Joe.Root in the web table at (274, 353) on xpath=//a[contains(text(),'Joe.Root')]/parent::td/preceding-sibling::td/child::i
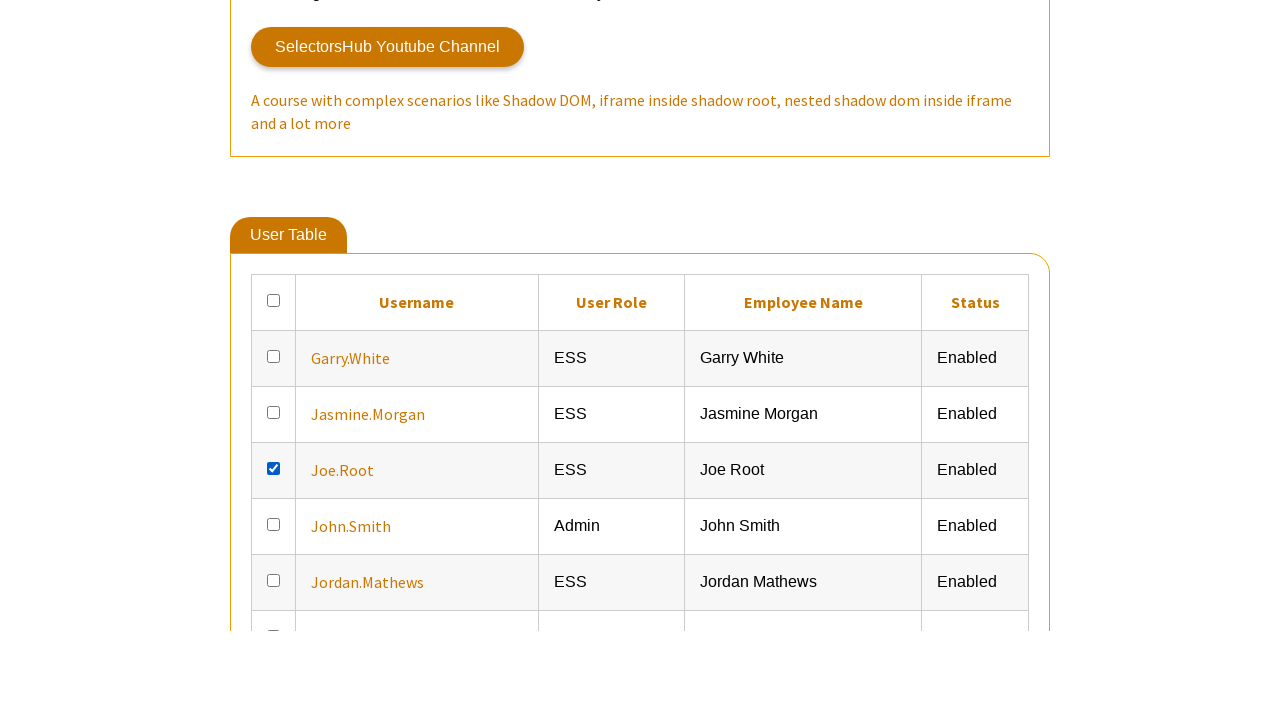

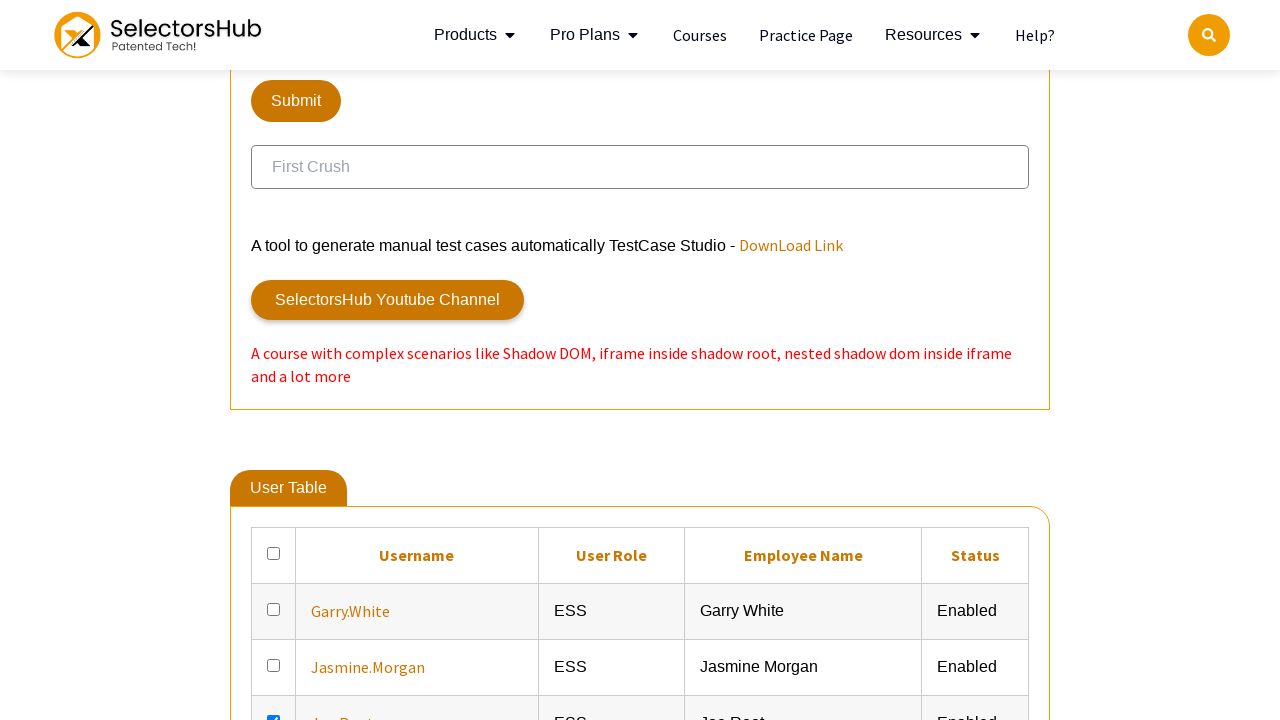